Tests drag and drop functionality on a drawing canvas by clicking, holding, dragging, and releasing the mouse

Starting URL: https://kleki.com/

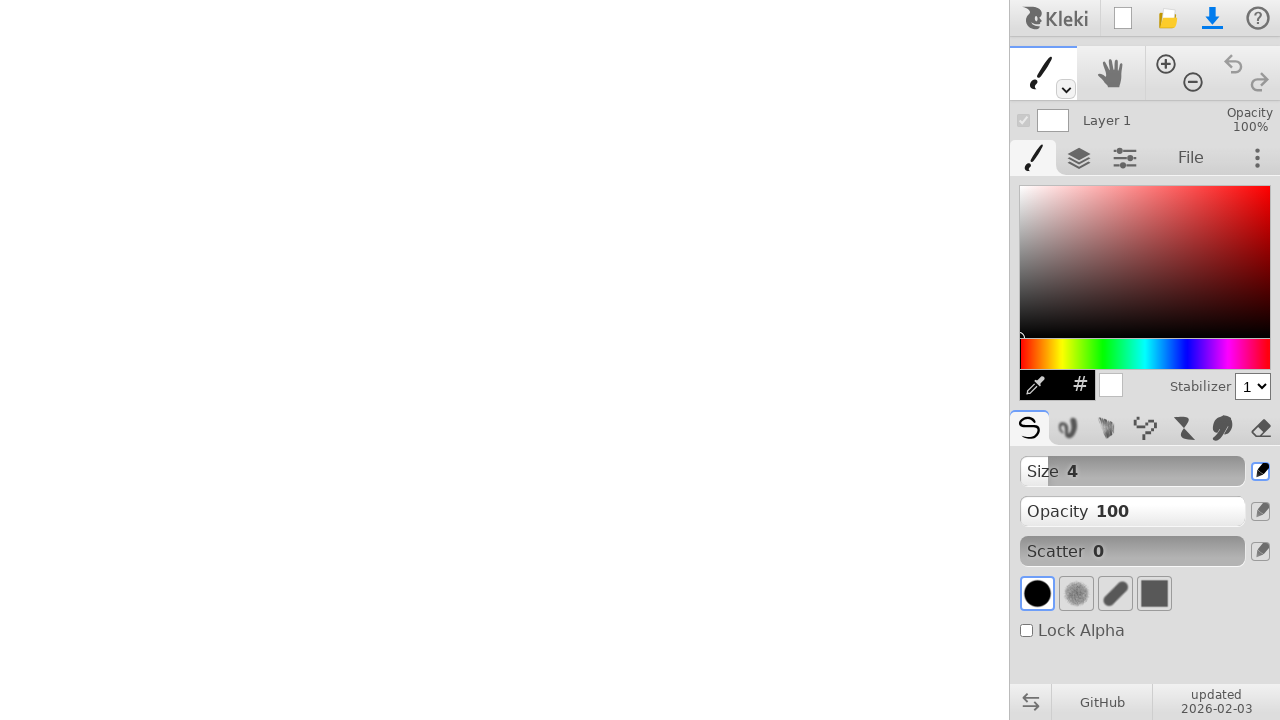

Moved mouse to starting position (100, 100) on drawing canvas at (100, 100)
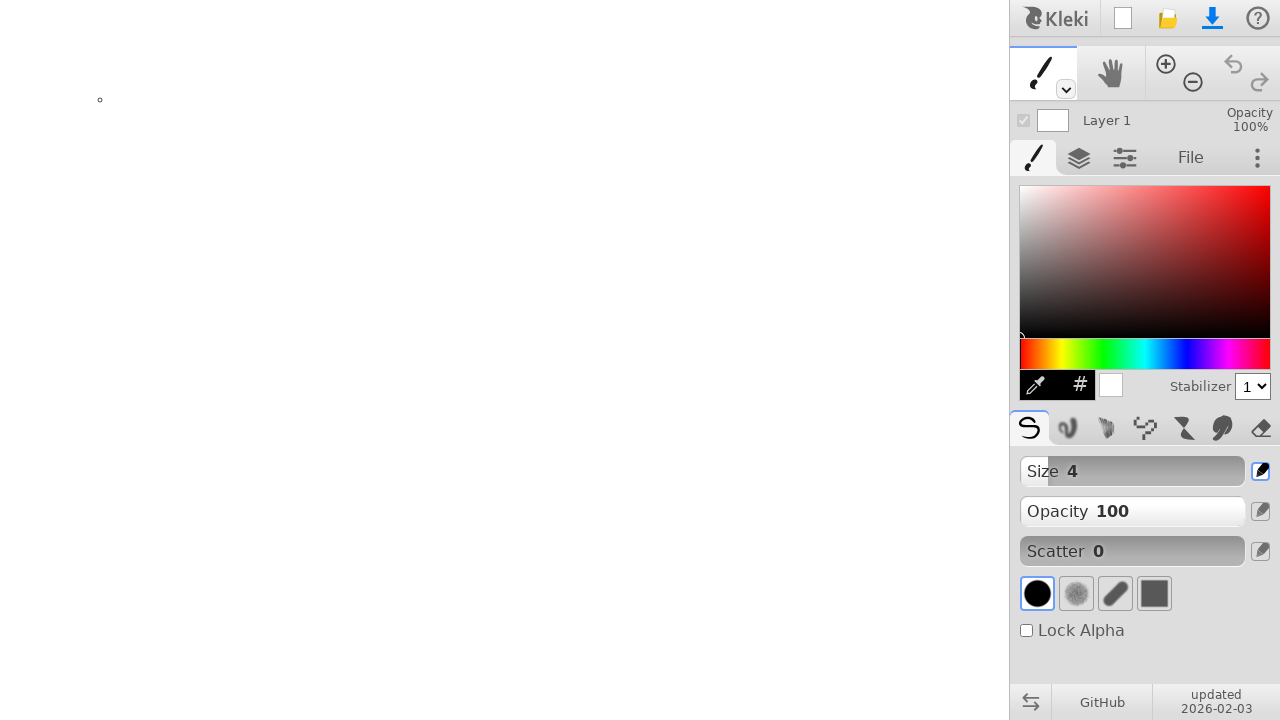

Pressed mouse button down to start drawing at (100, 100)
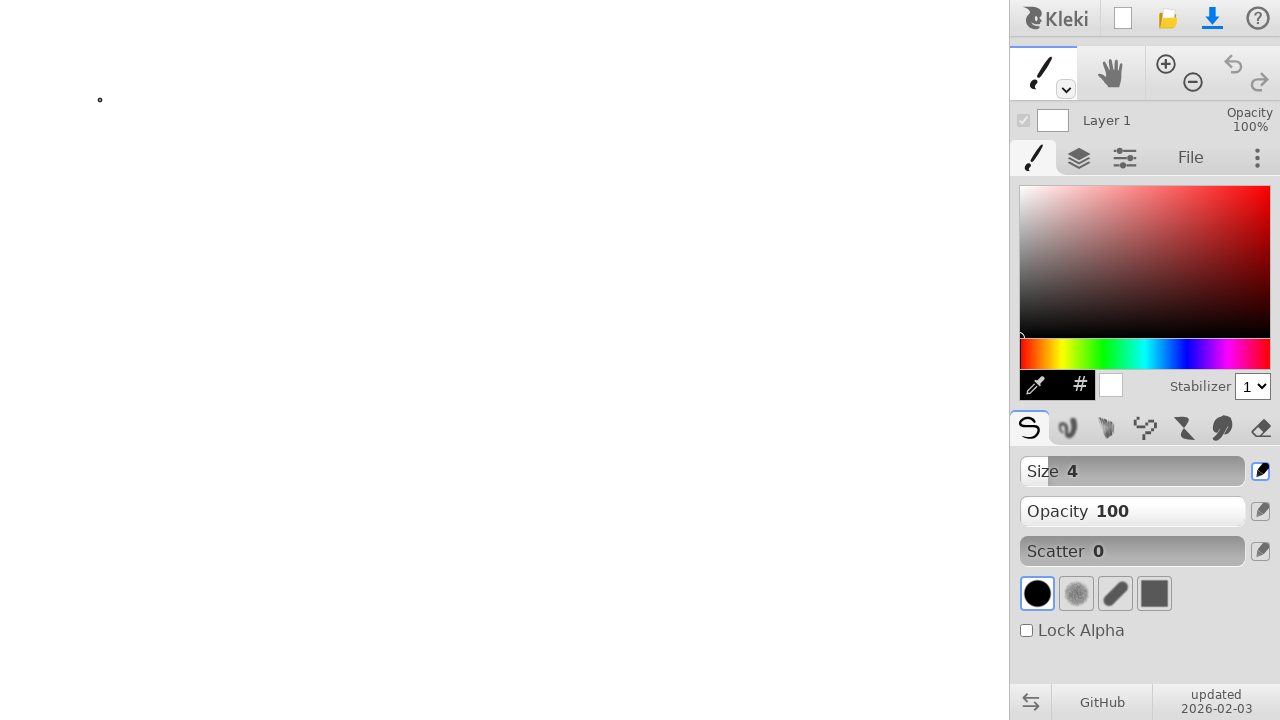

Dragged mouse to position (300, 300) while holding button down at (300, 300)
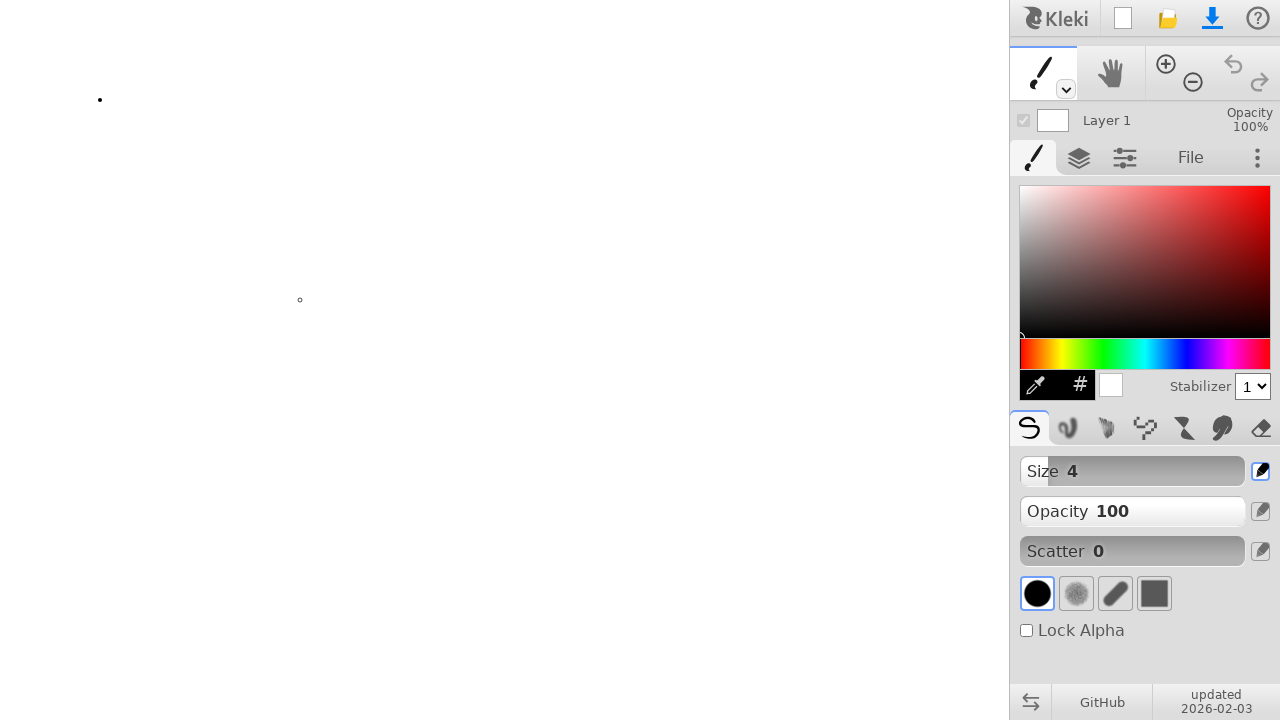

Released mouse button to complete drag and drop drawing action at (300, 300)
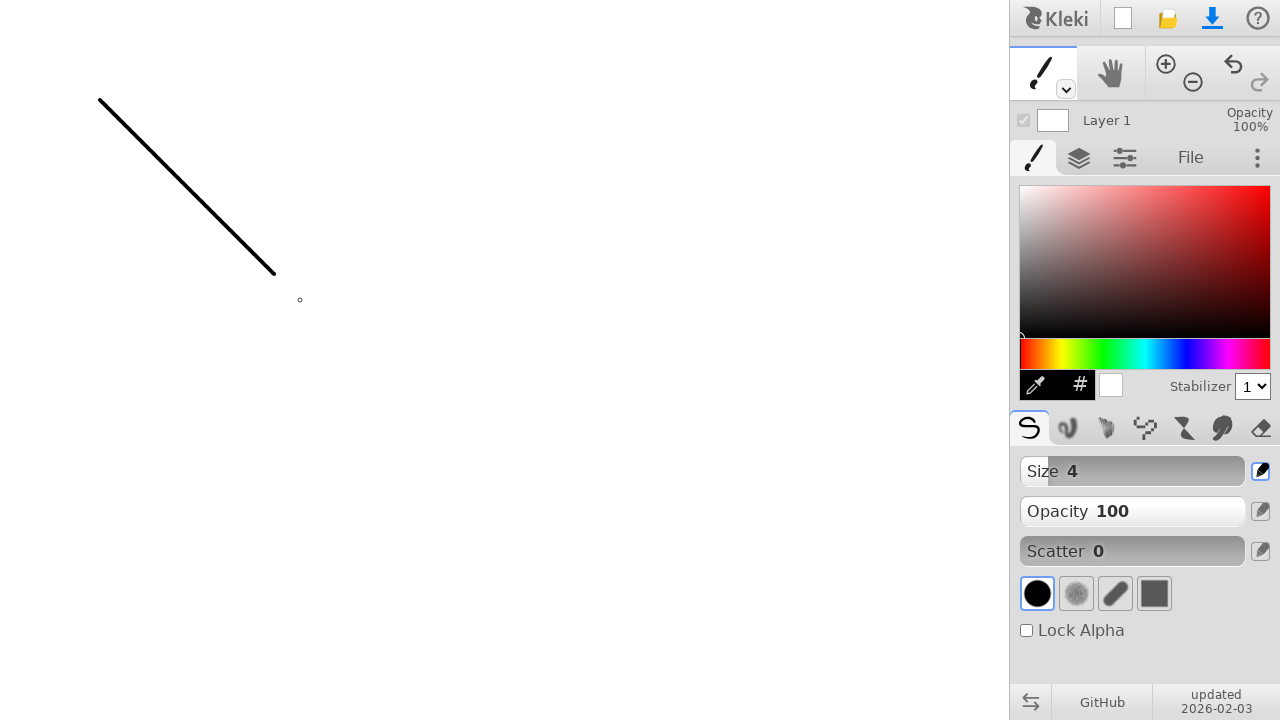

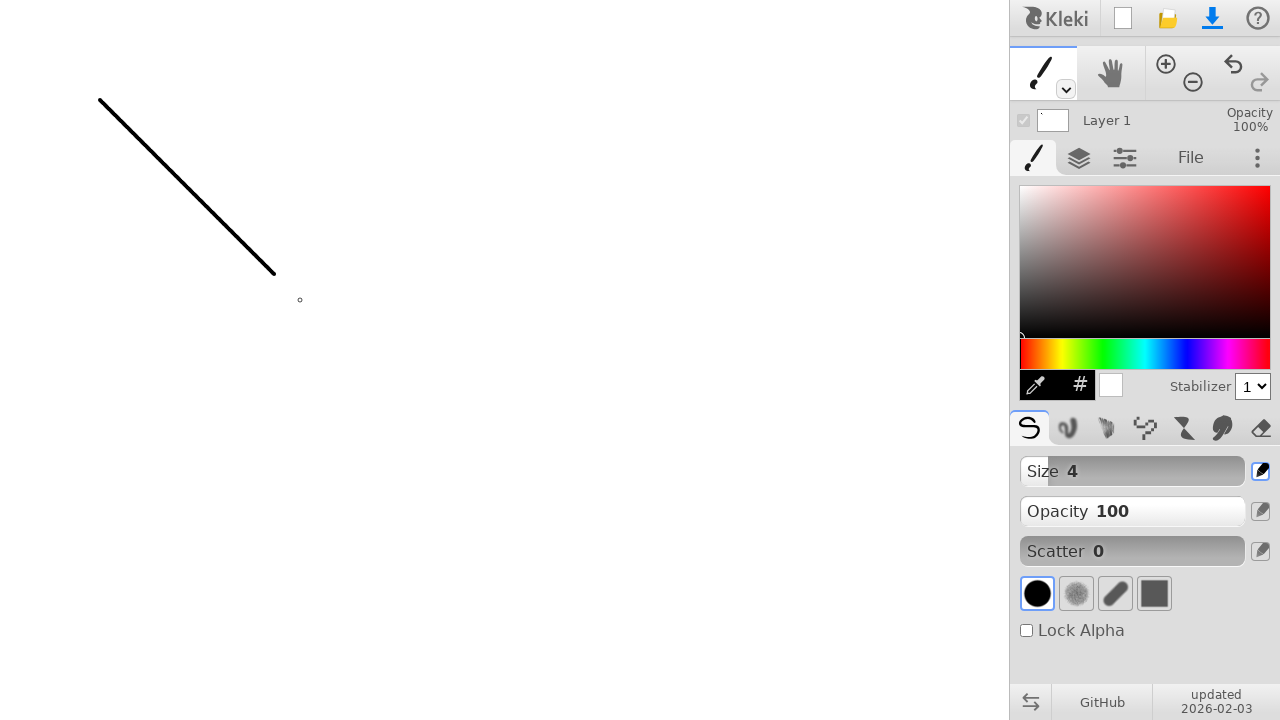